Tests keyboard actions including double-click on a dropdown menu and navigating with arrow keys

Starting URL: https://bonigarcia.dev/selenium-webdriver-java/dropdown-menu.html

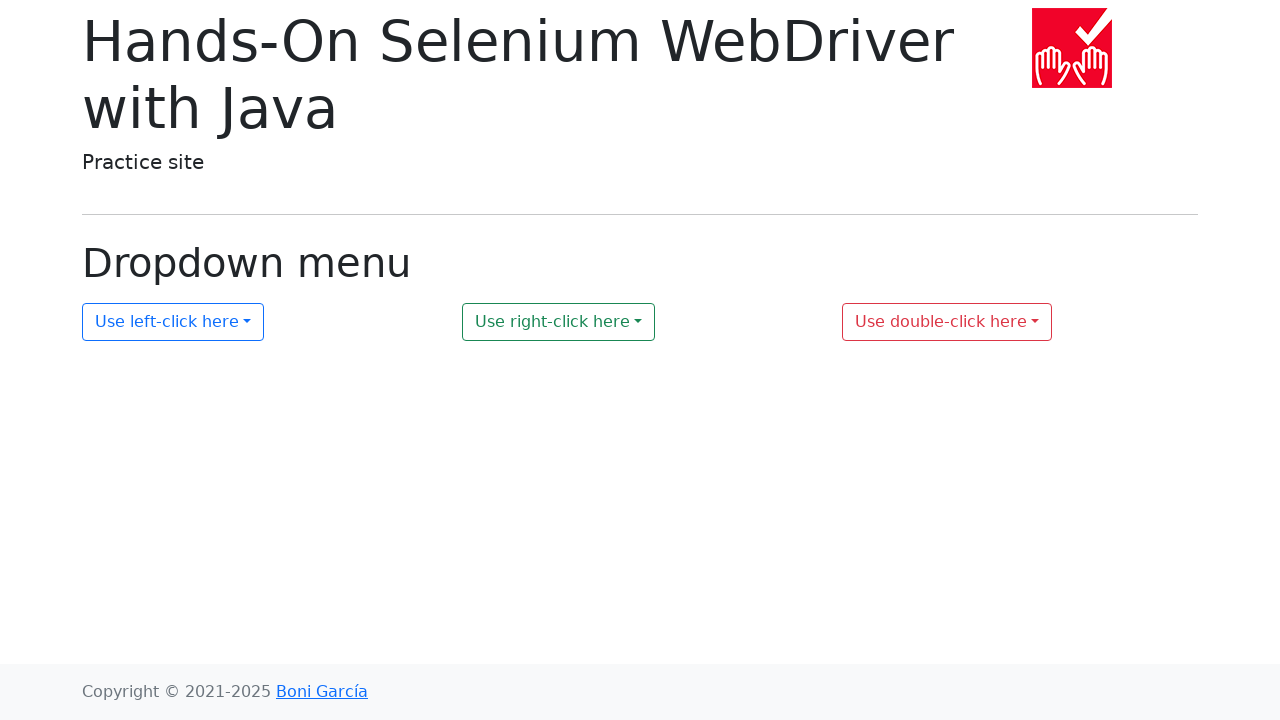

Double-clicked on dropdown 3 at (947, 322) on #my-dropdown-3
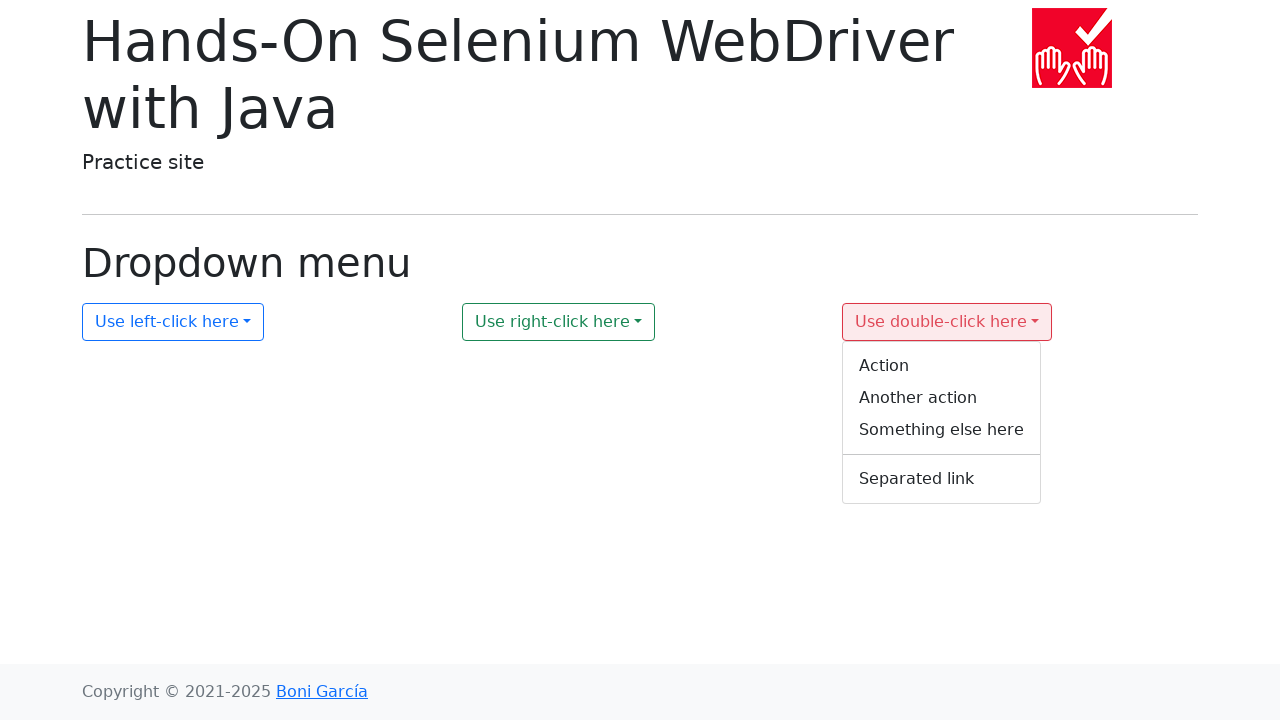

Context menu 3 appeared
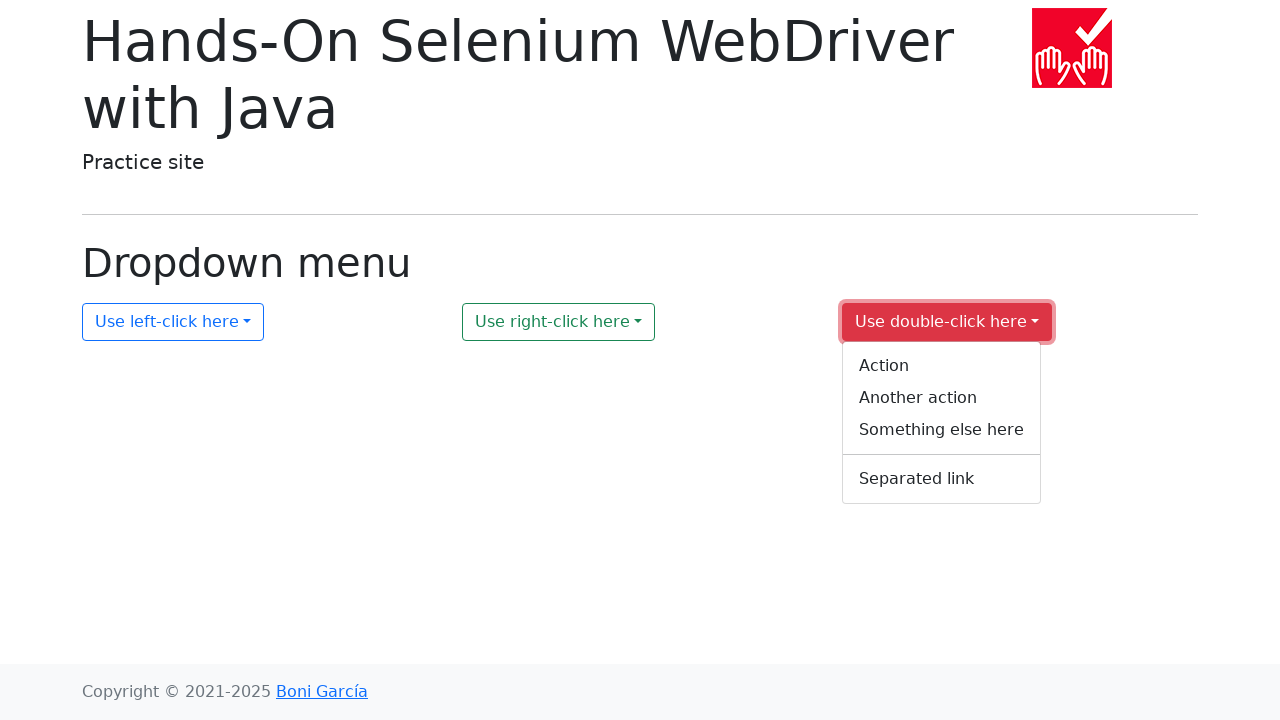

Hovered over context menu 3 at (942, 423) on #context-menu-3
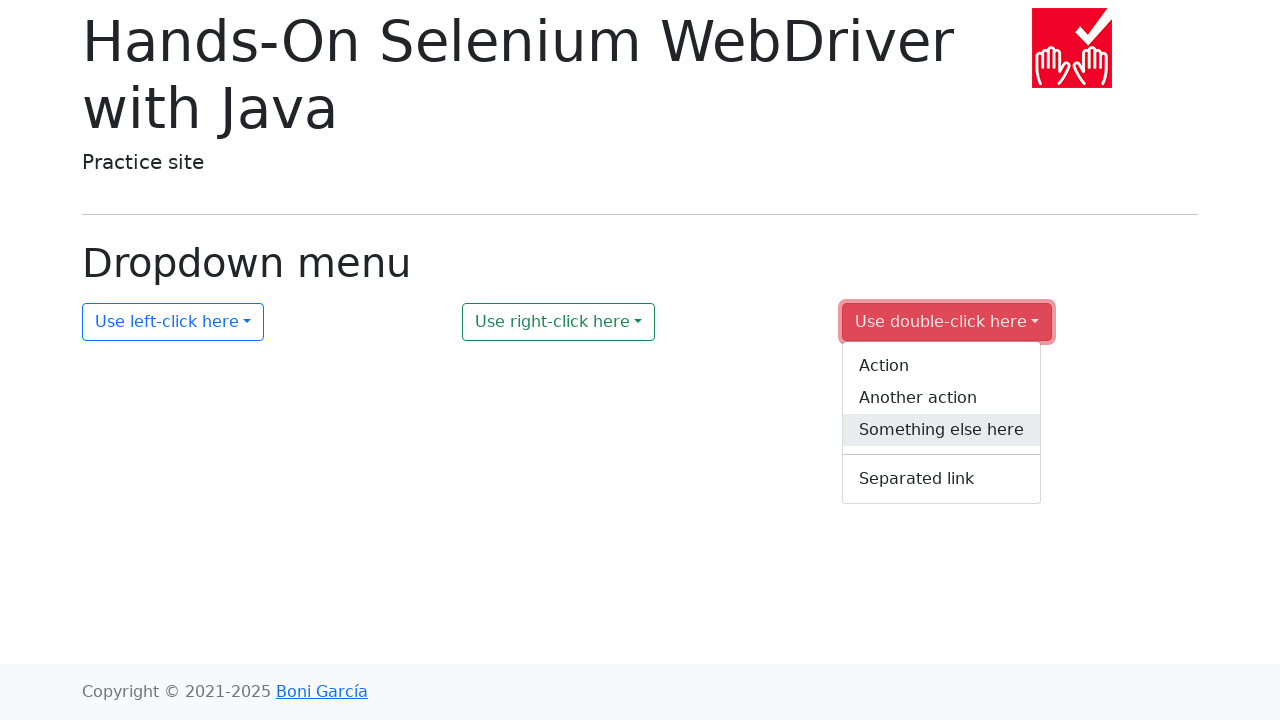

Pressed ArrowDown to navigate menu
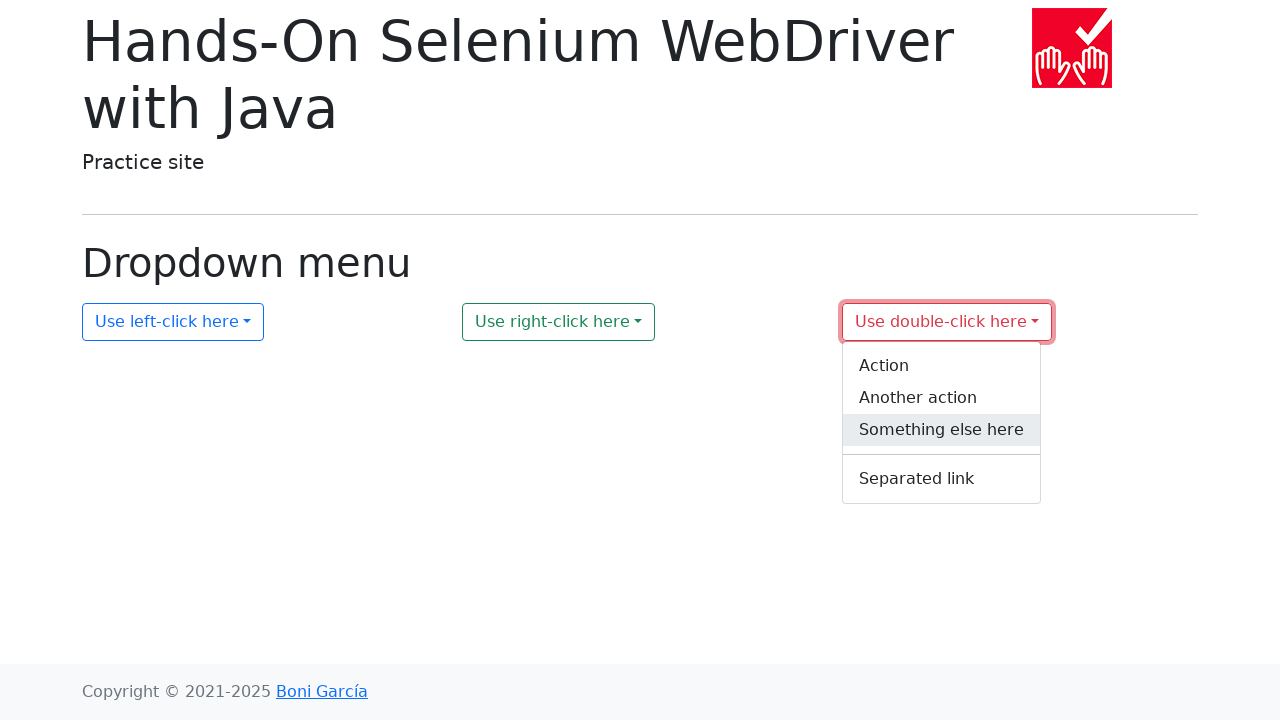

Pressed Enter to select menu item
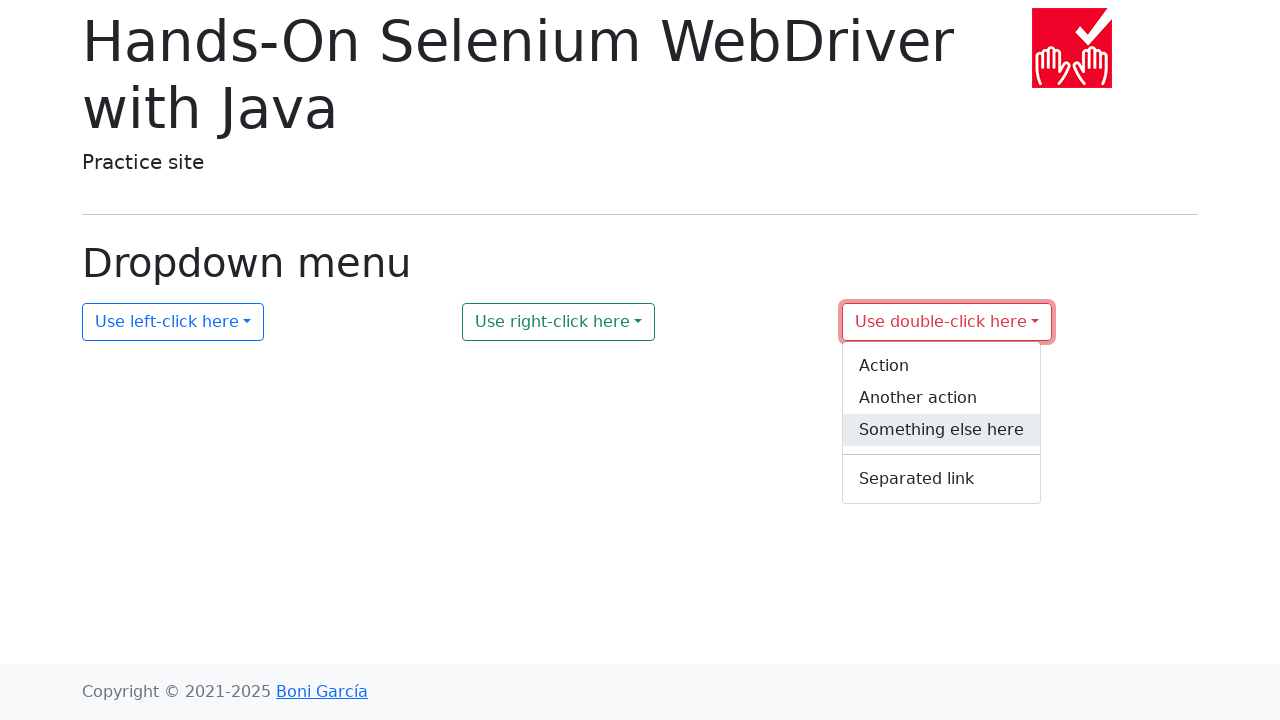

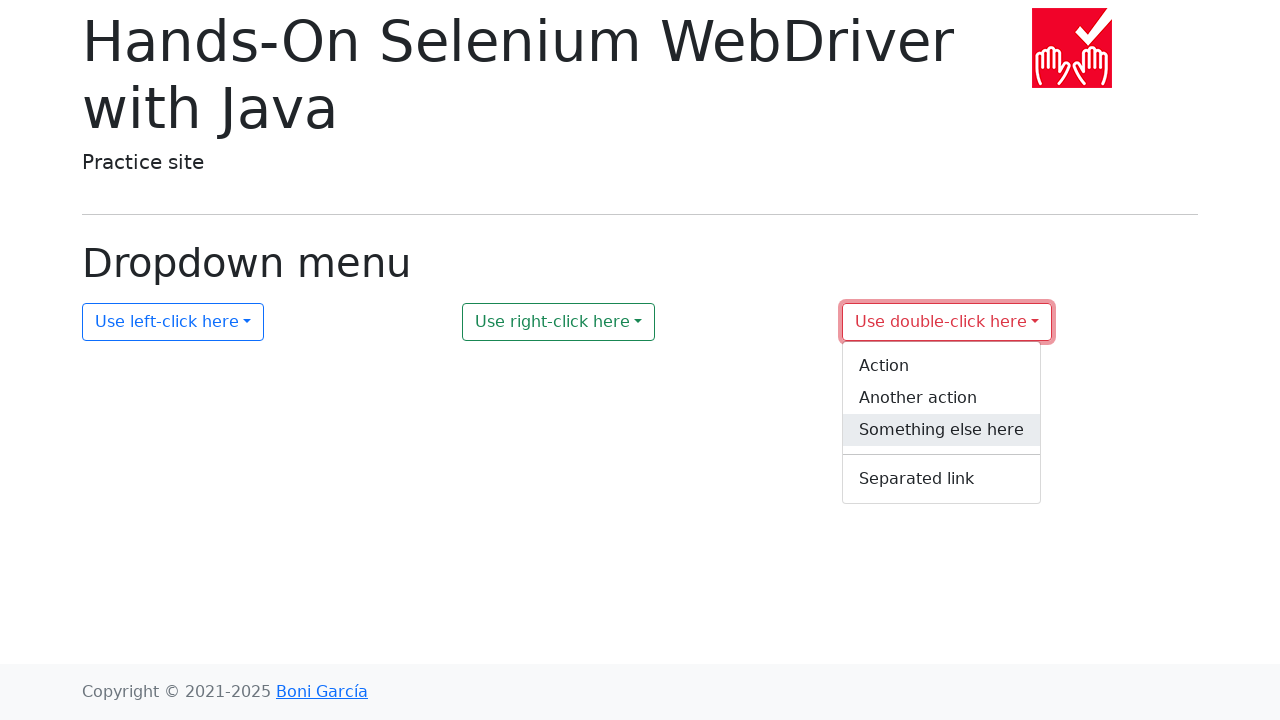